Tests right-click context menu functionality by performing a right-click on an element and selecting an option from the context menu

Starting URL: https://swisnl.github.io/jQuery-contextMenu/demo.html

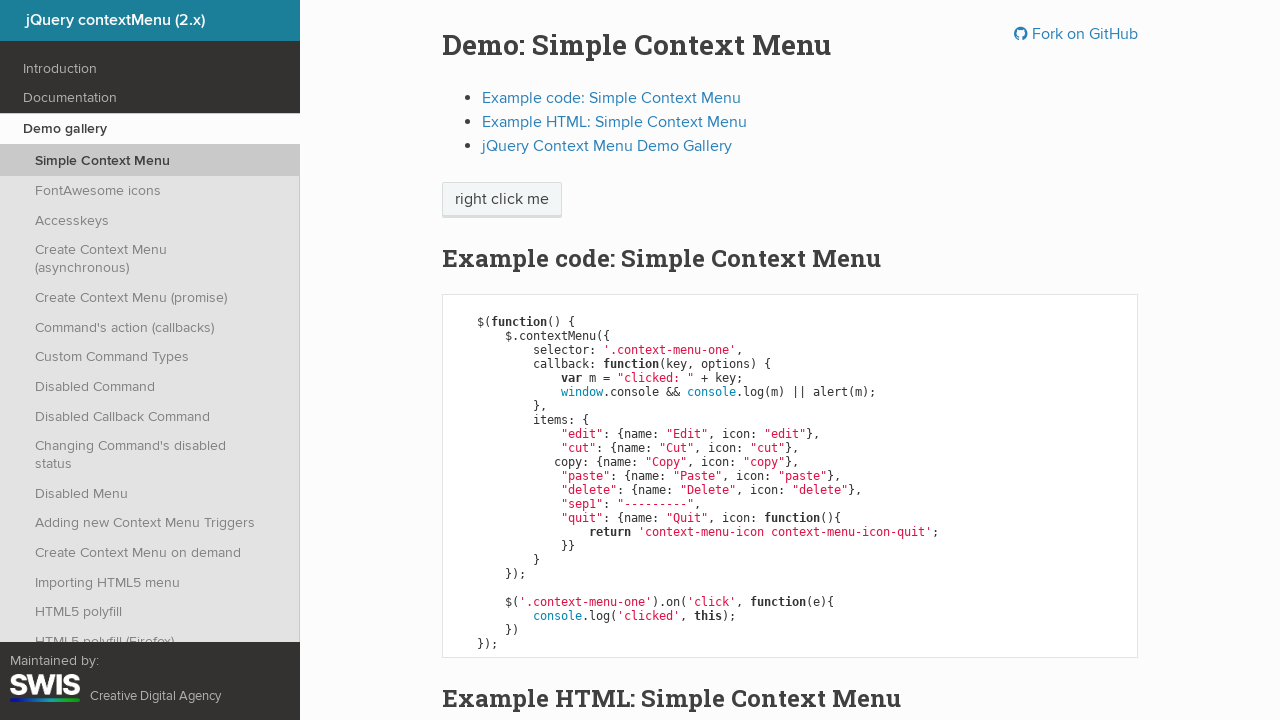

Located the 'right click me' element
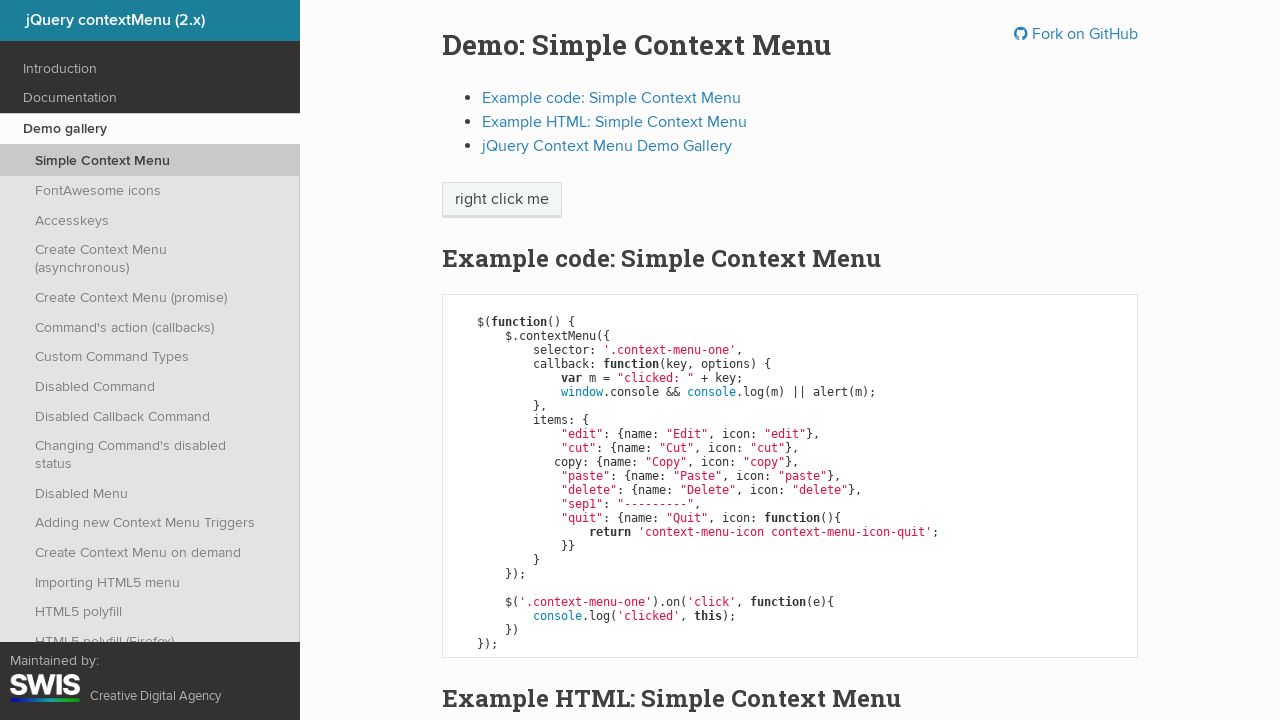

Right-clicked on the element to open context menu at (502, 200) on xpath=//span[normalize-space()='right click me']
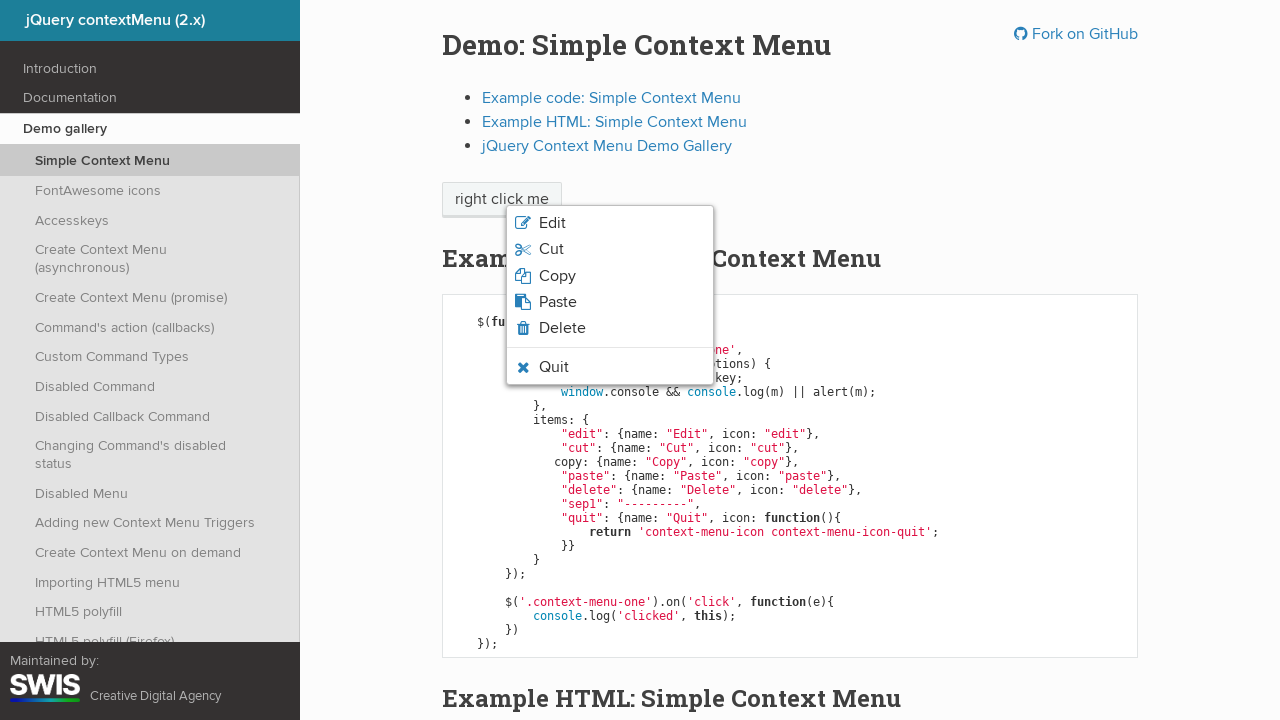

Selected 'Copy' option from the context menu at (610, 276) on xpath=//li[@class='context-menu-item context-menu-icon context-menu-icon-copy']
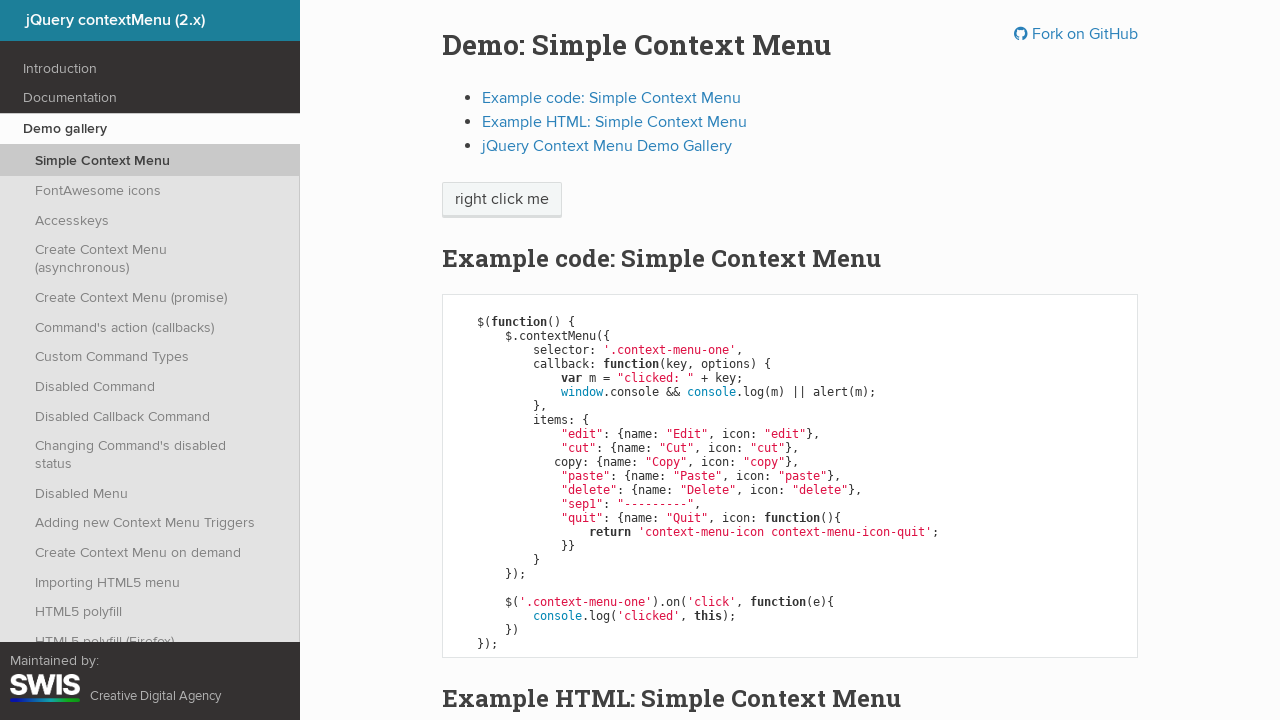

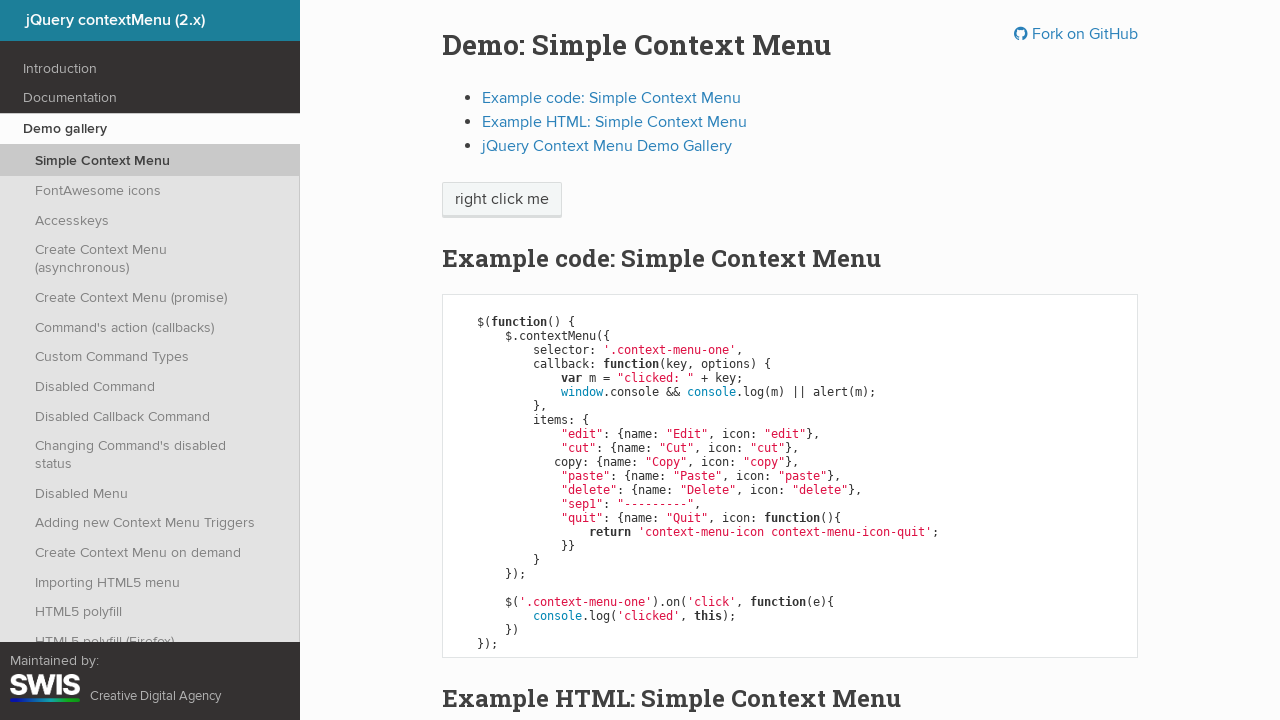